Tests table search functionality by searching for "New York" in the table search demo and validating that the search results show 5 entries out of 24 total entries.

Starting URL: https://www.lambdatest.com/selenium-playground/table-sort-search-demo

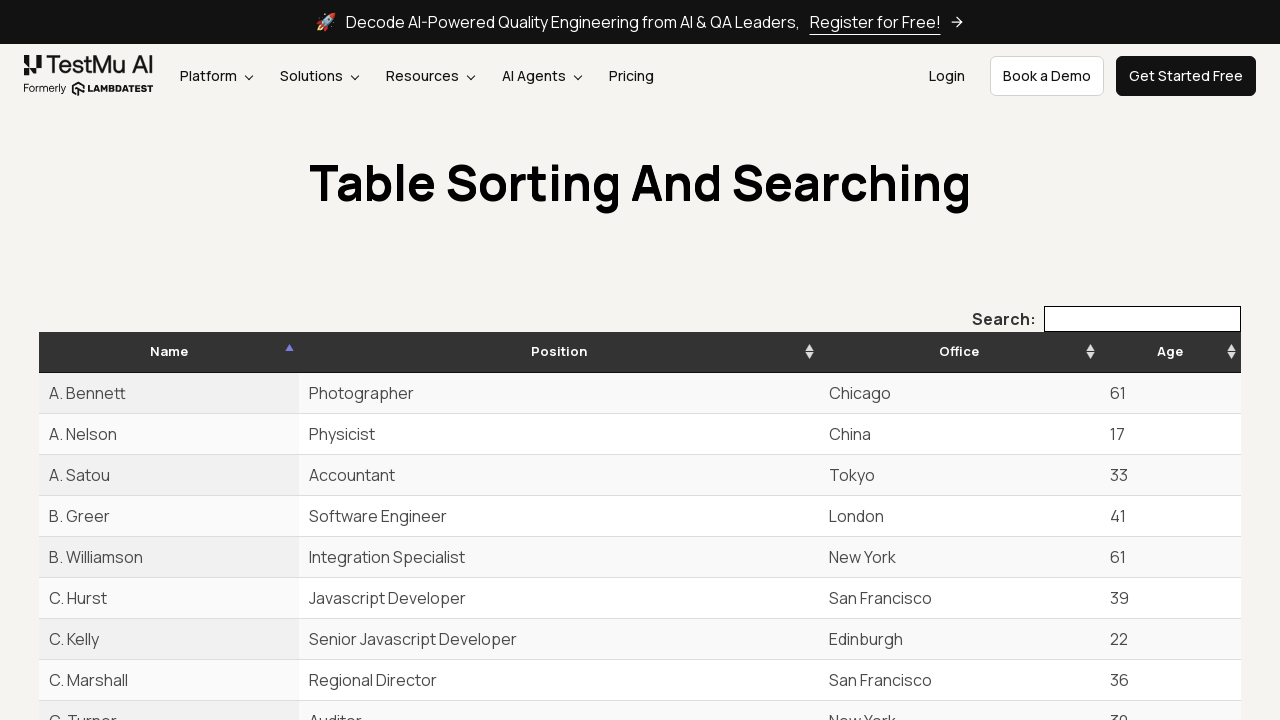

Filled search field with 'New York' on input[type='search']
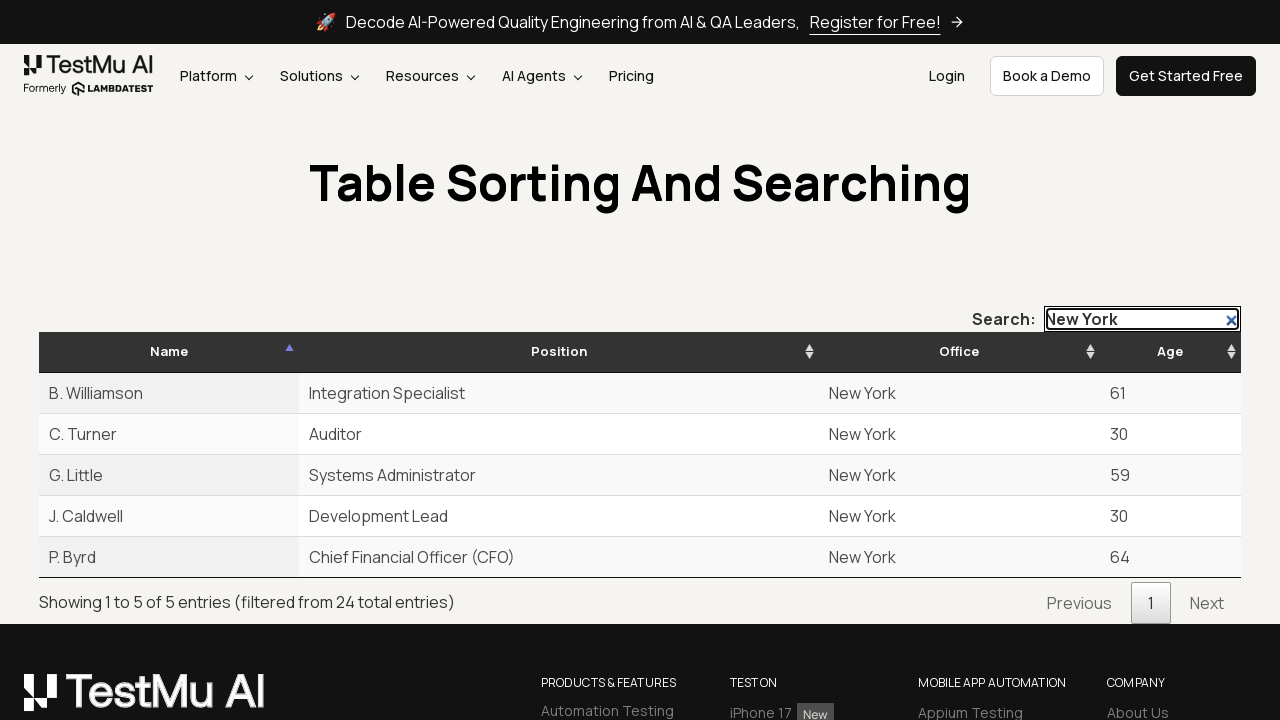

Waited for table to filter search results
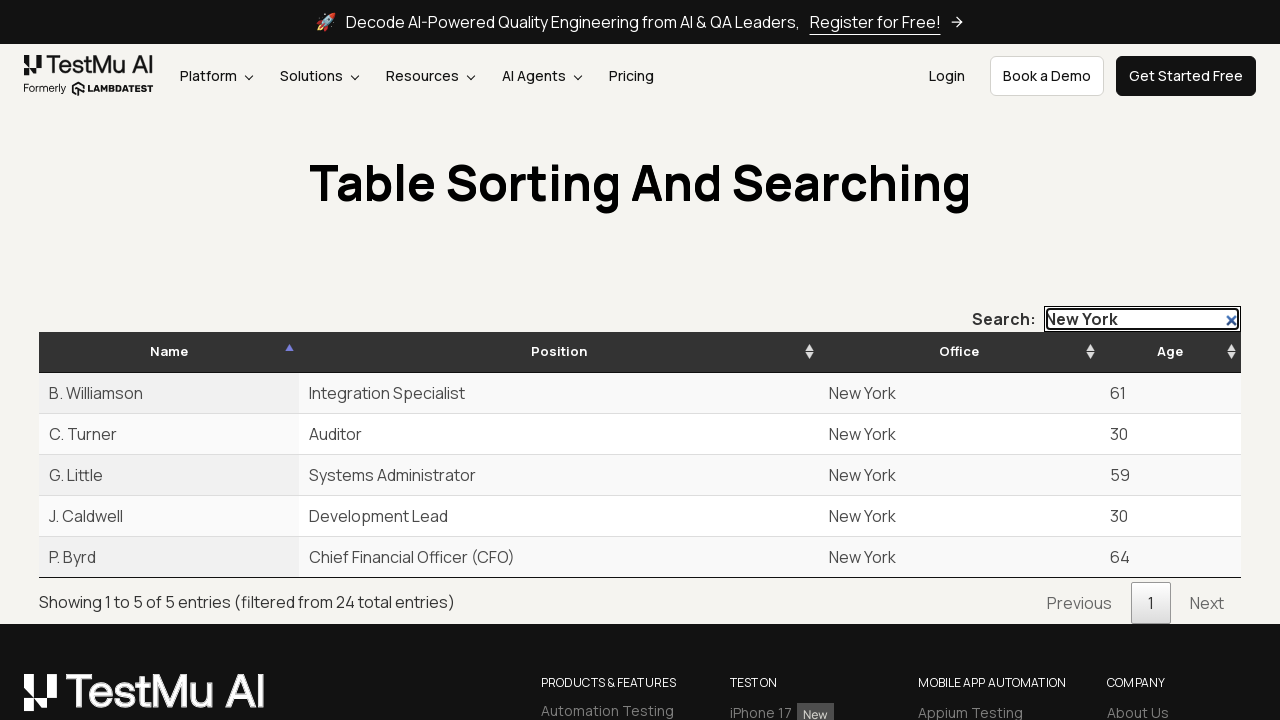

Retrieved search results info text
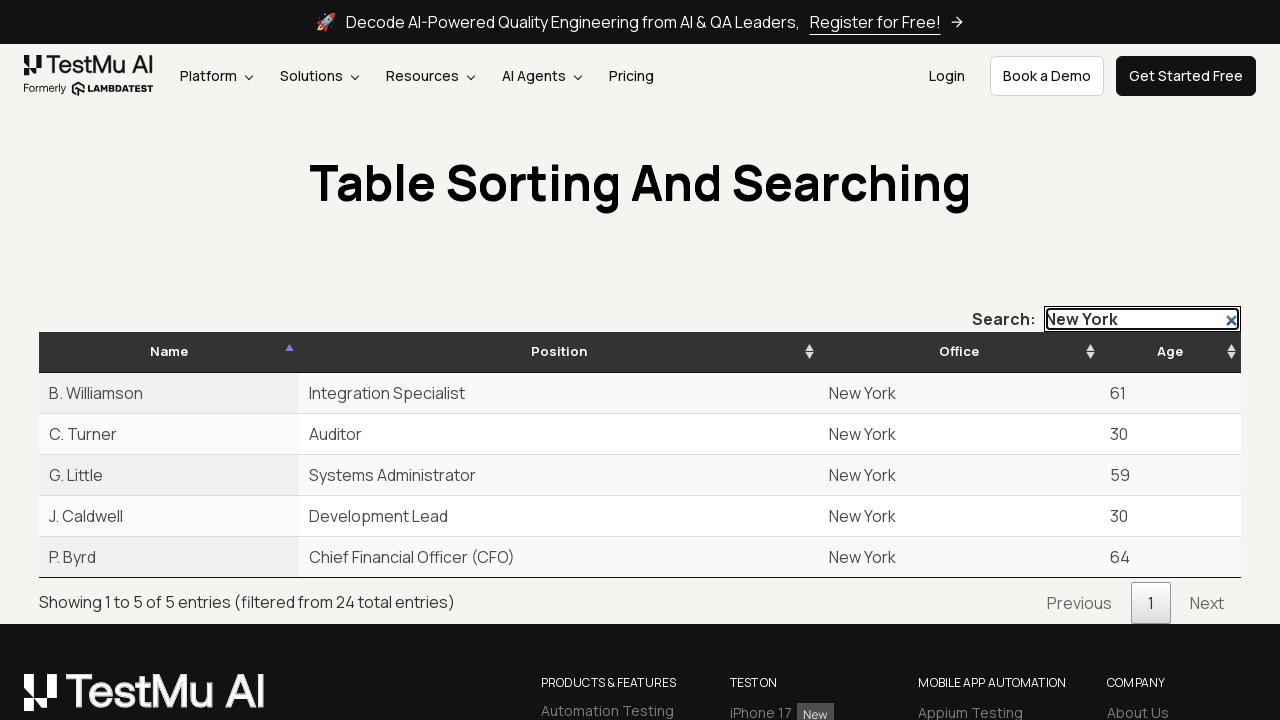

Verified search results show 5 entries
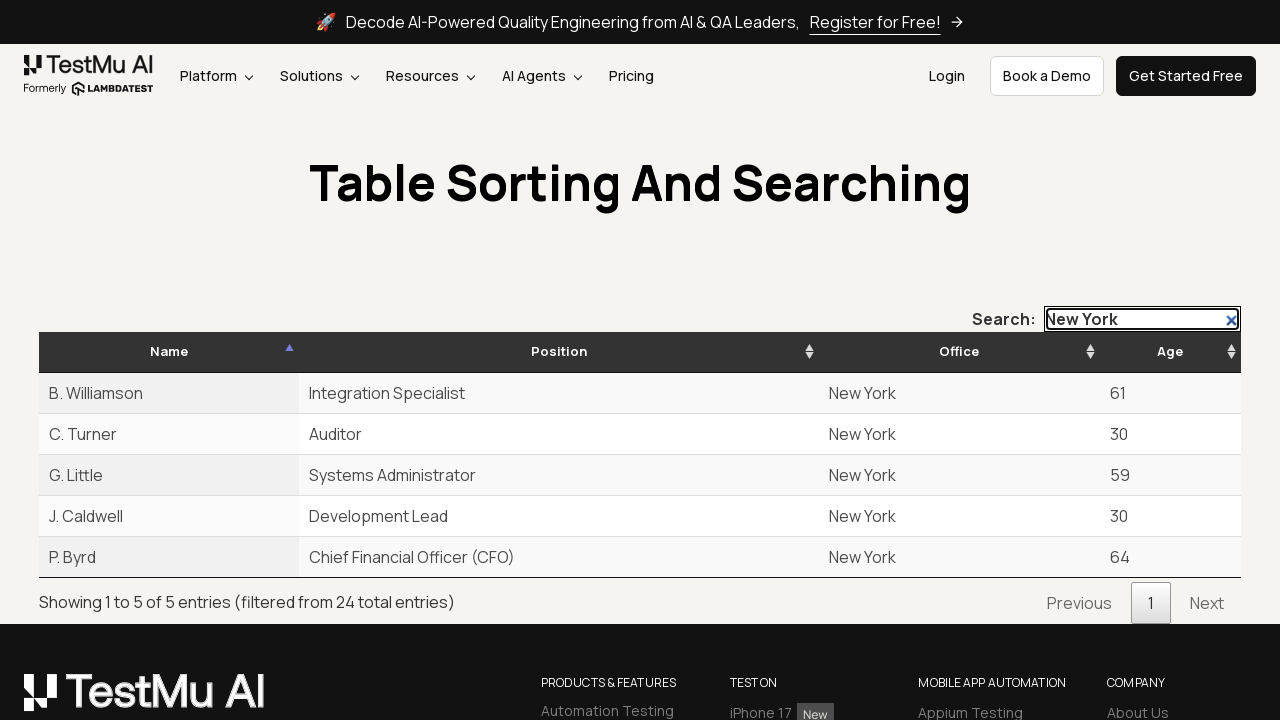

Verified total entries count is 24
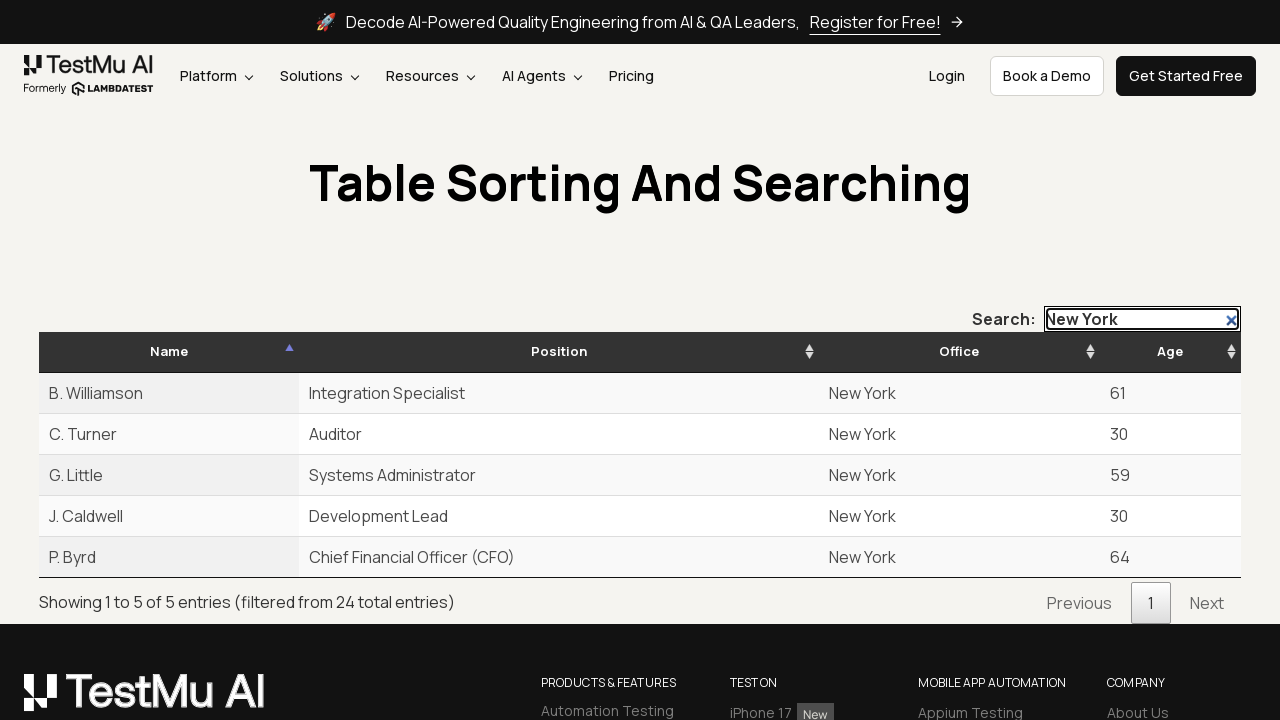

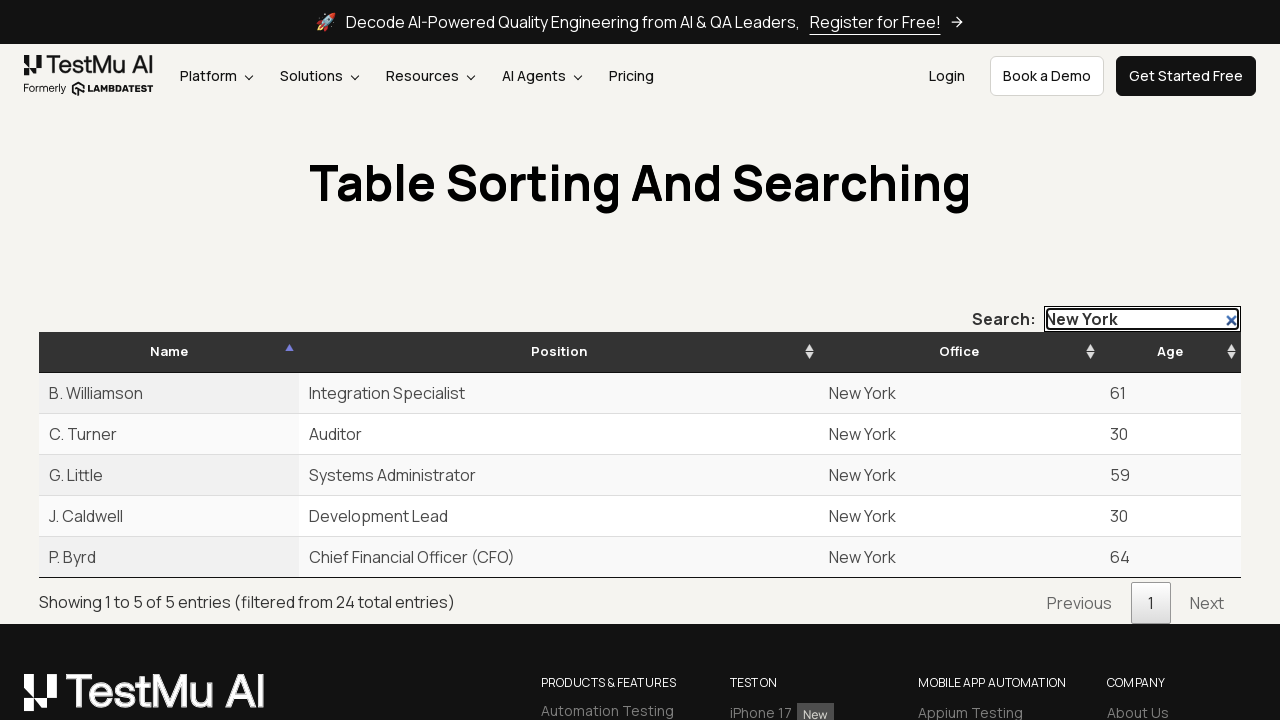